Tests that the 'Get Started' button on the WebdriverIO main page navigates to the Getting Started documentation page

Starting URL: https://webdriver.io/

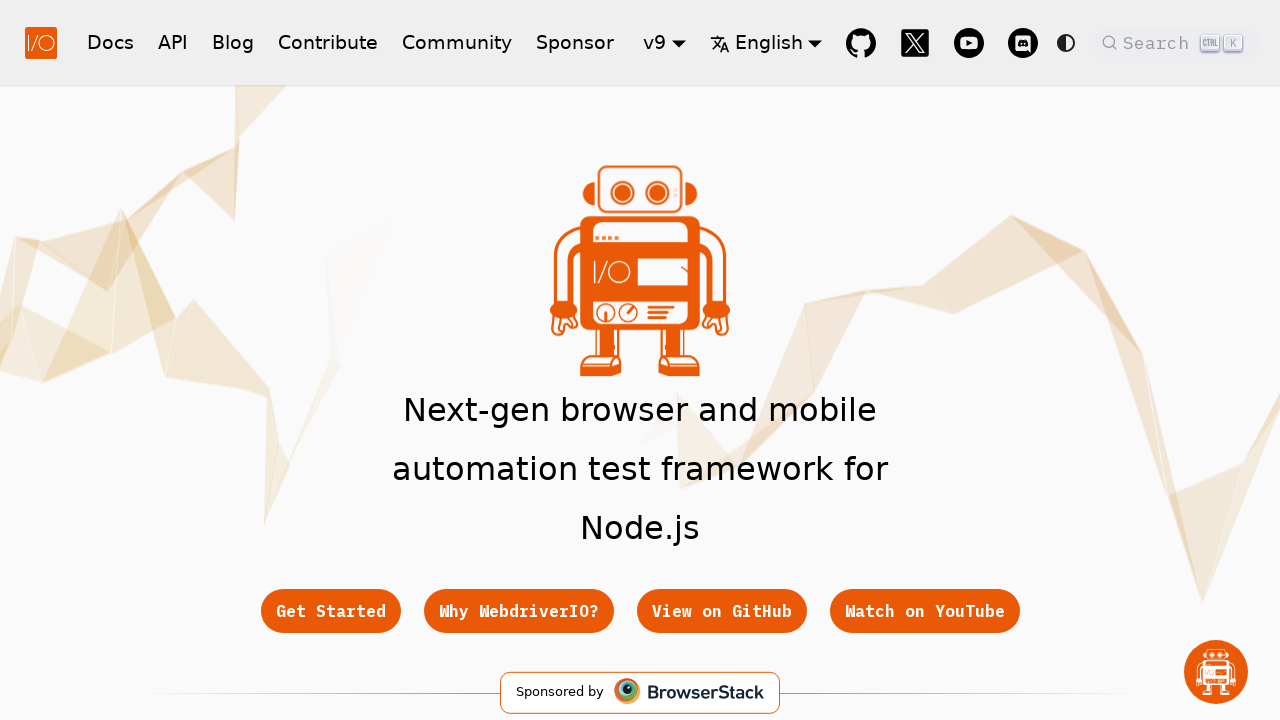

Navigated to WebdriverIO main page
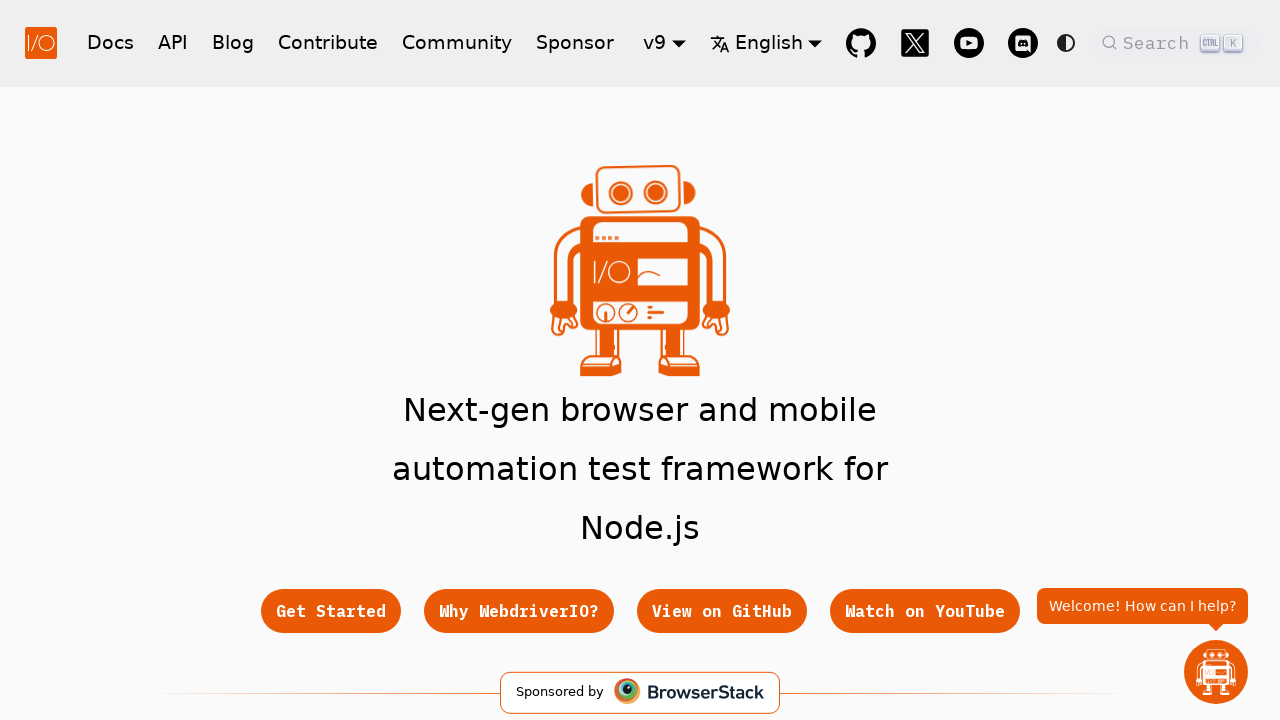

Clicked 'Get Started' button at (330, 611) on a:has-text('Get Started')
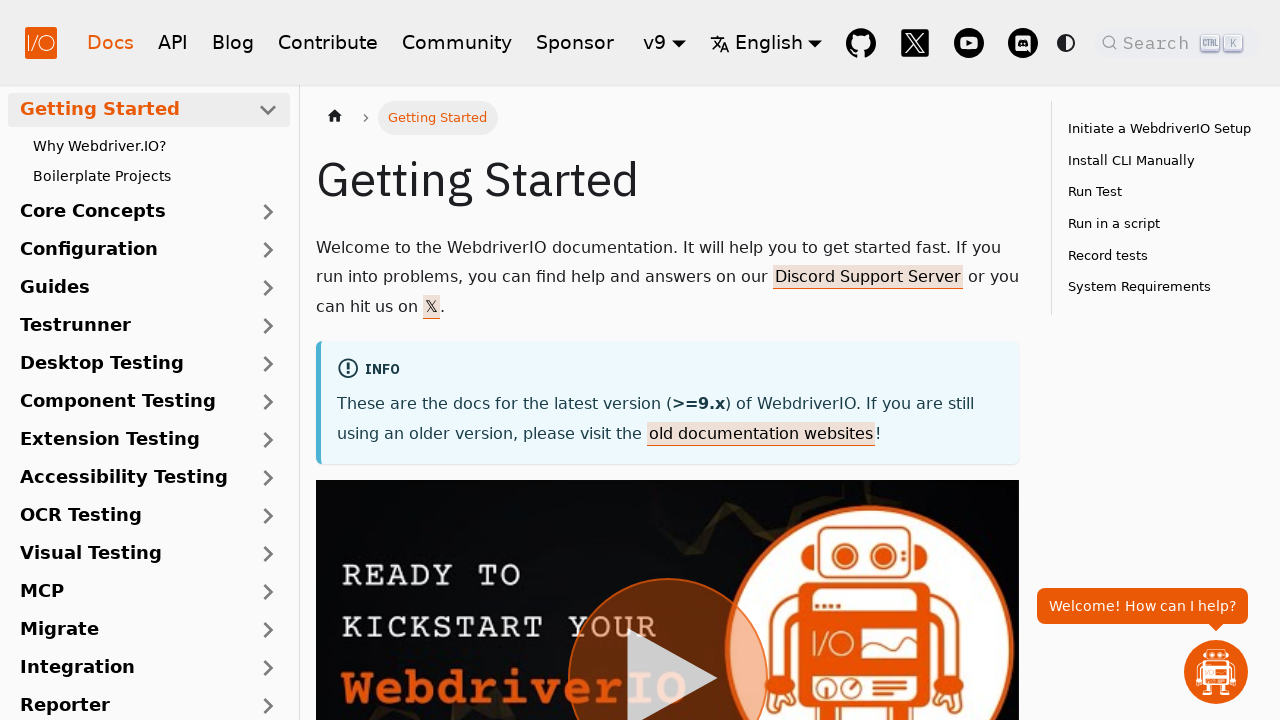

Getting Started page loaded and header verified
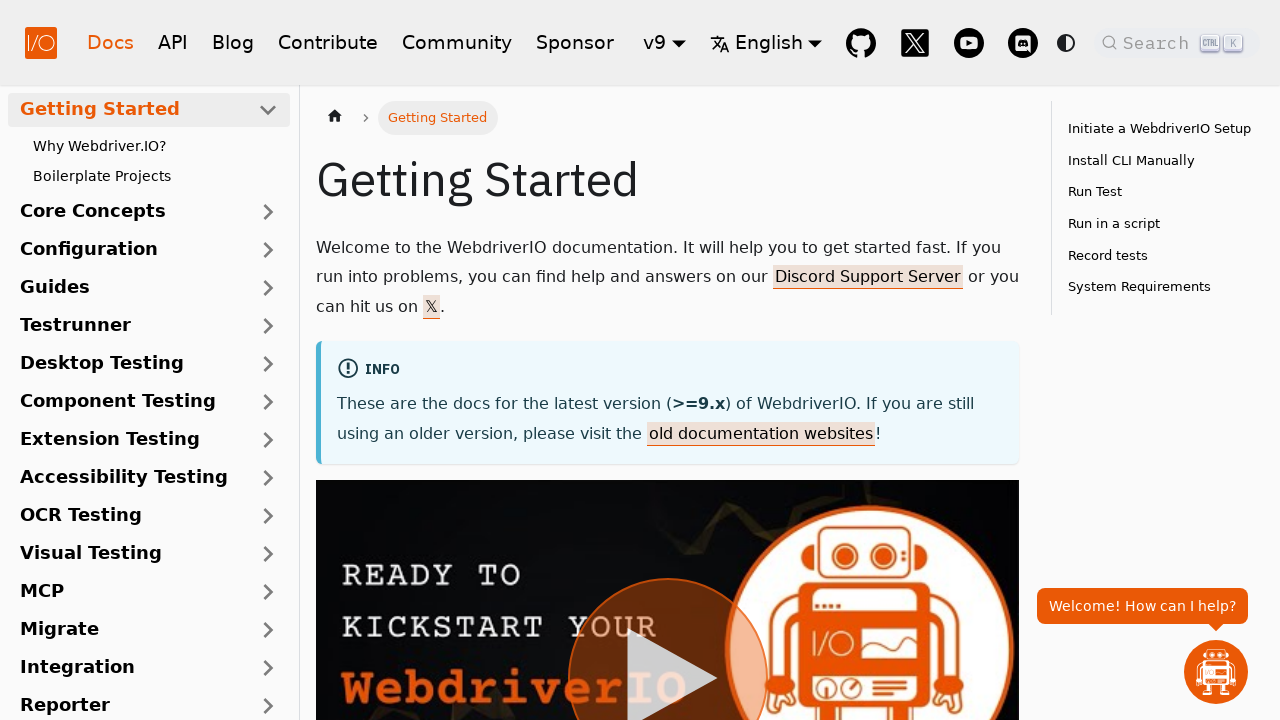

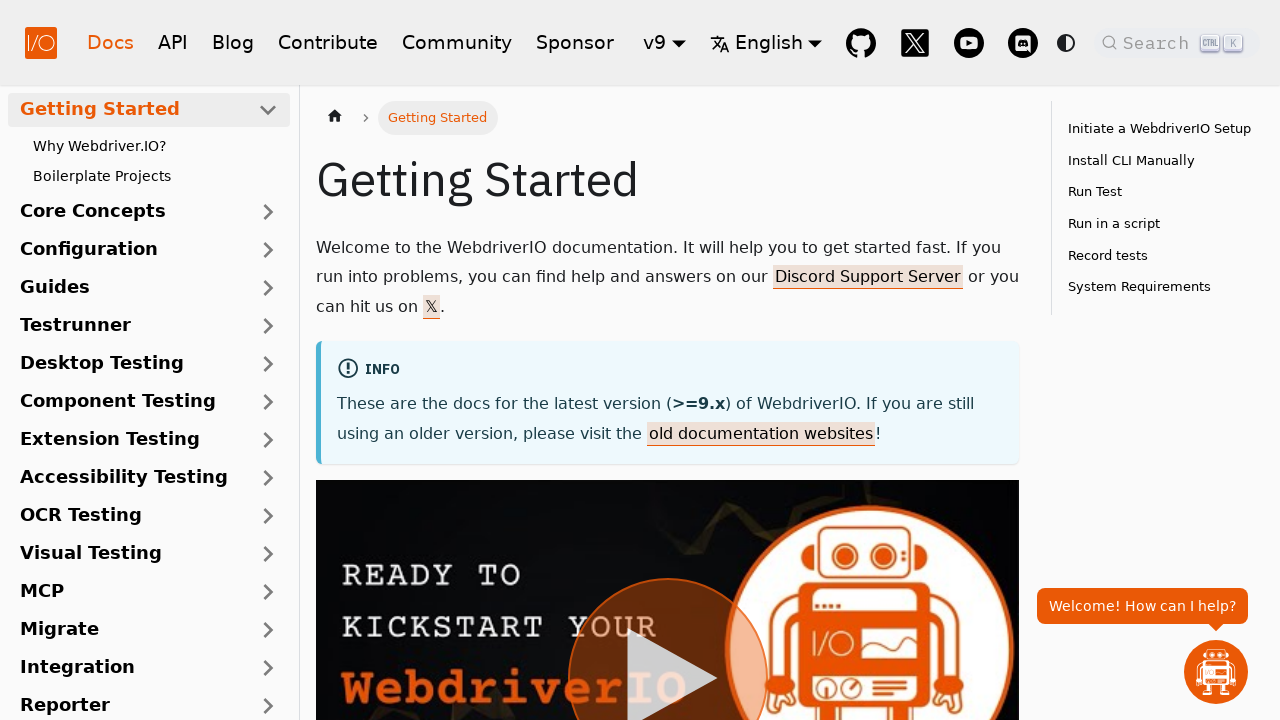